Navigates to Flipkart's homepage and retrieves the page title to verify the page loaded correctly

Starting URL: https://www.flipkart.com

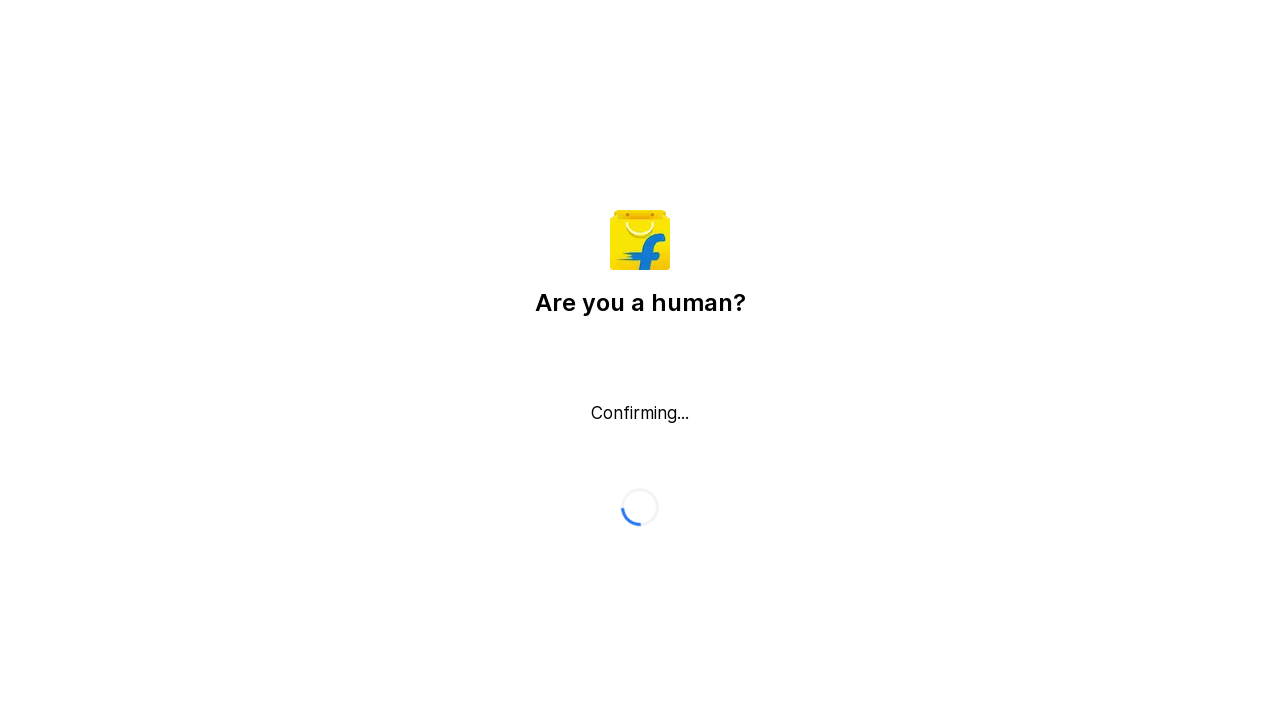

Waited for page to reach domcontentloaded state
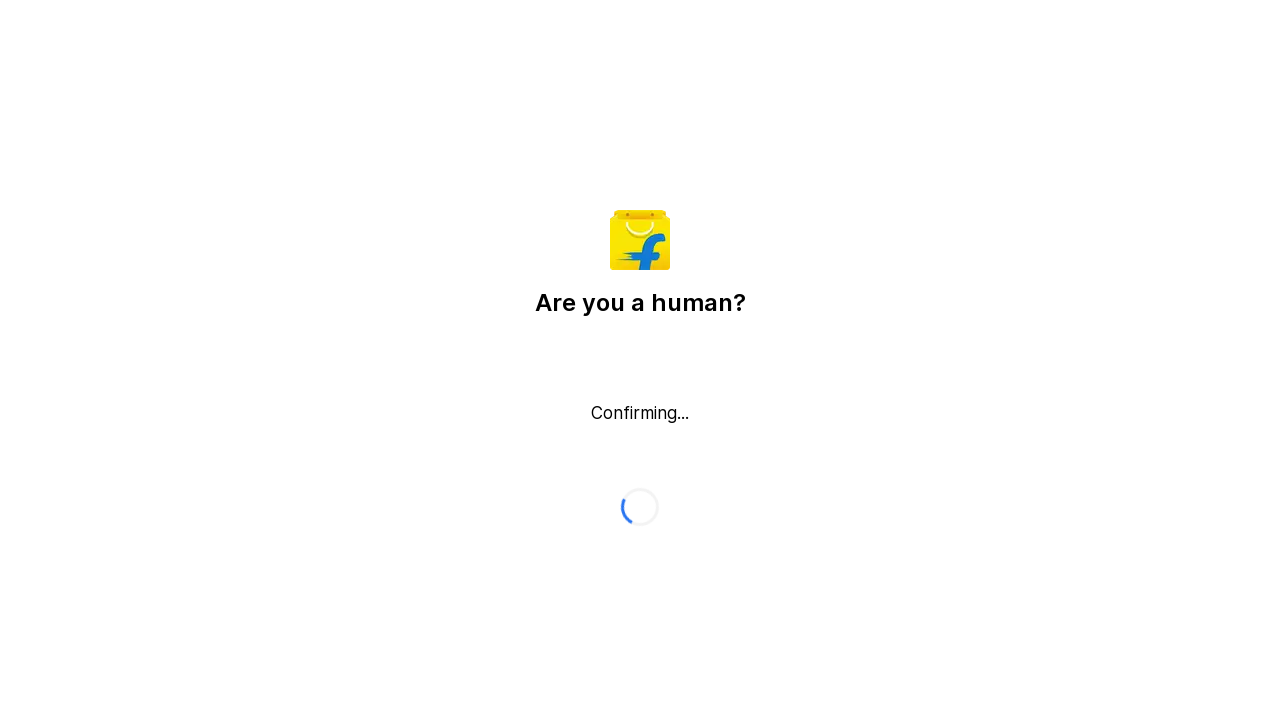

Retrieved page title: Flipkart reCAPTCHA
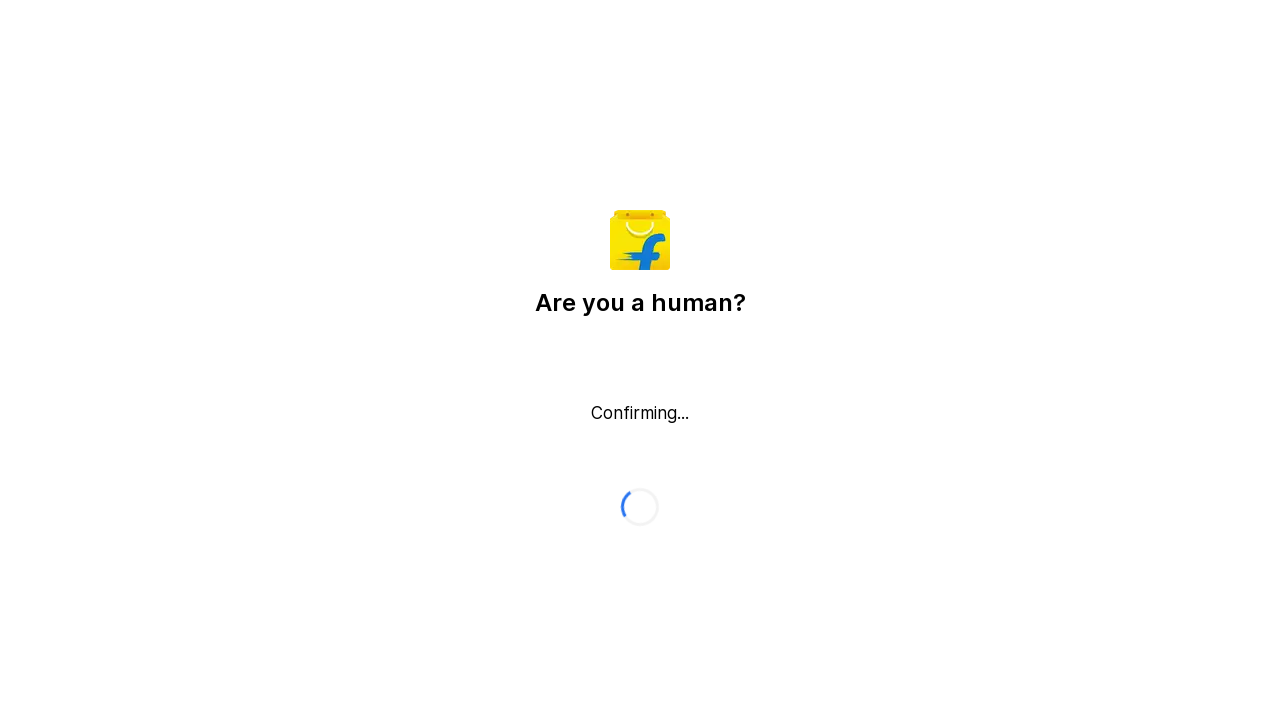

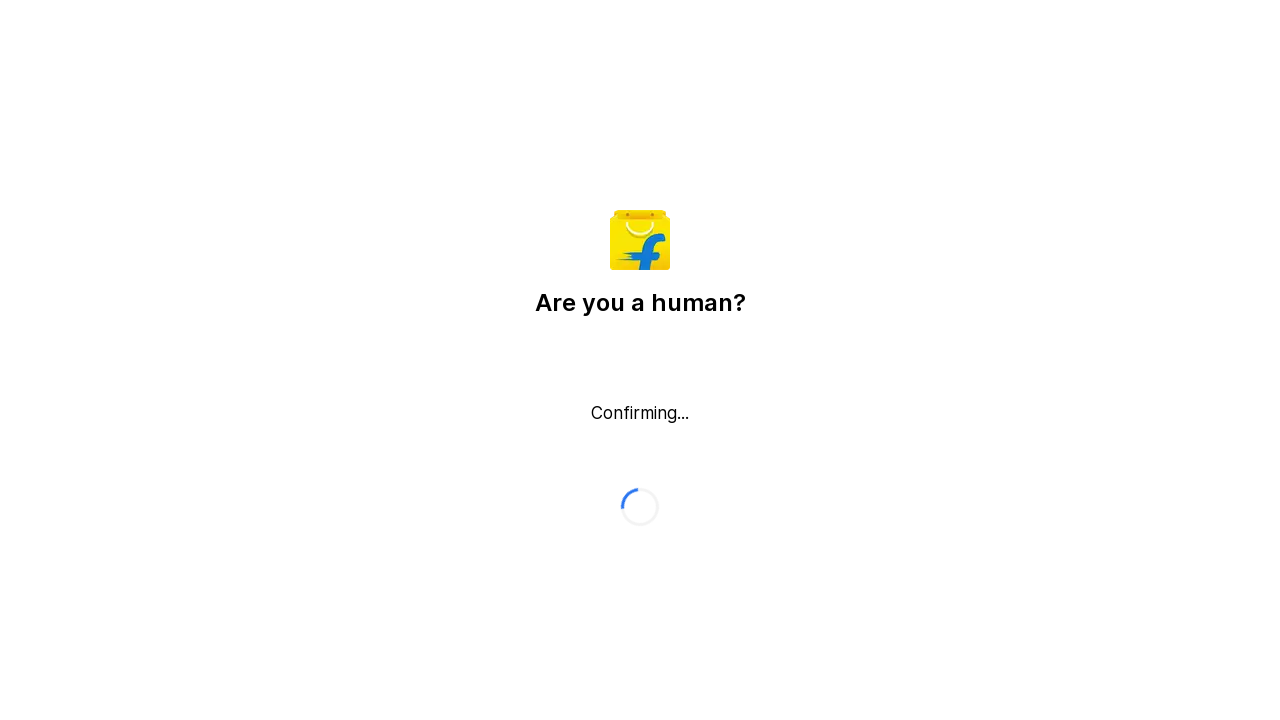